Tests drag and drop functionality by dragging element A onto element B and verifying the order changes

Starting URL: https://the-internet.herokuapp.com/drag_and_drop

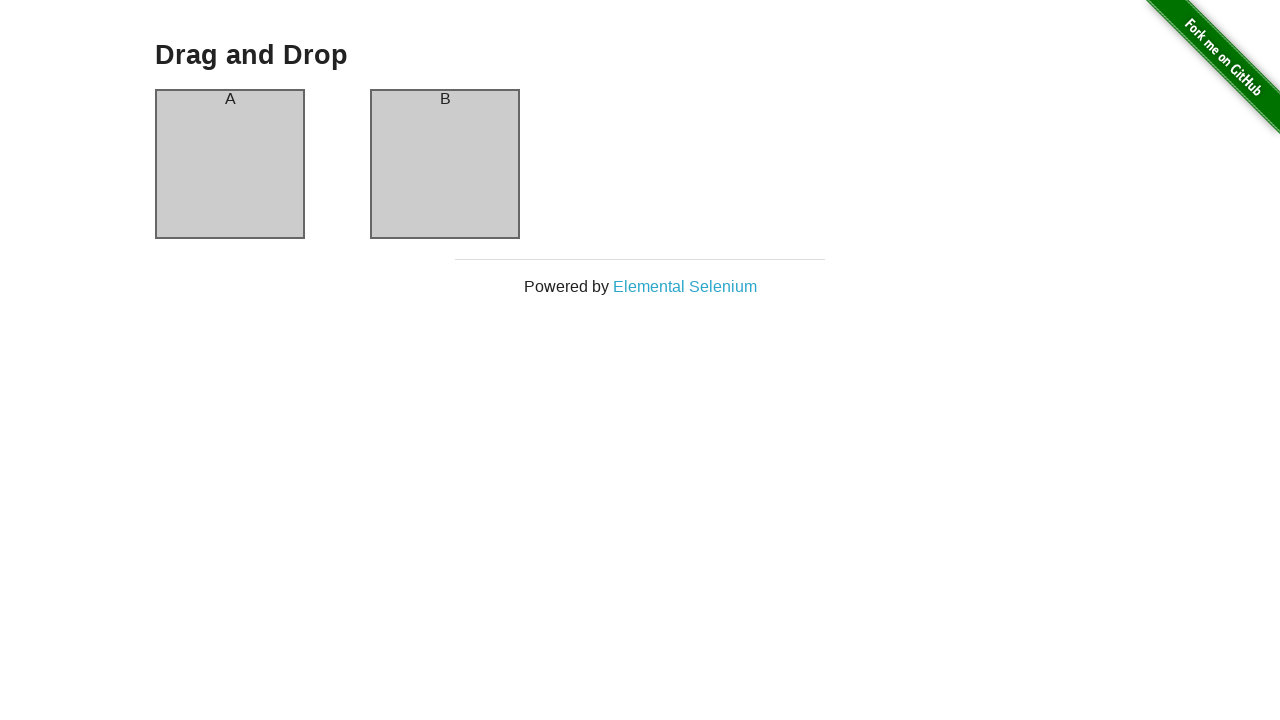

Dragged element A onto element B at (445, 164)
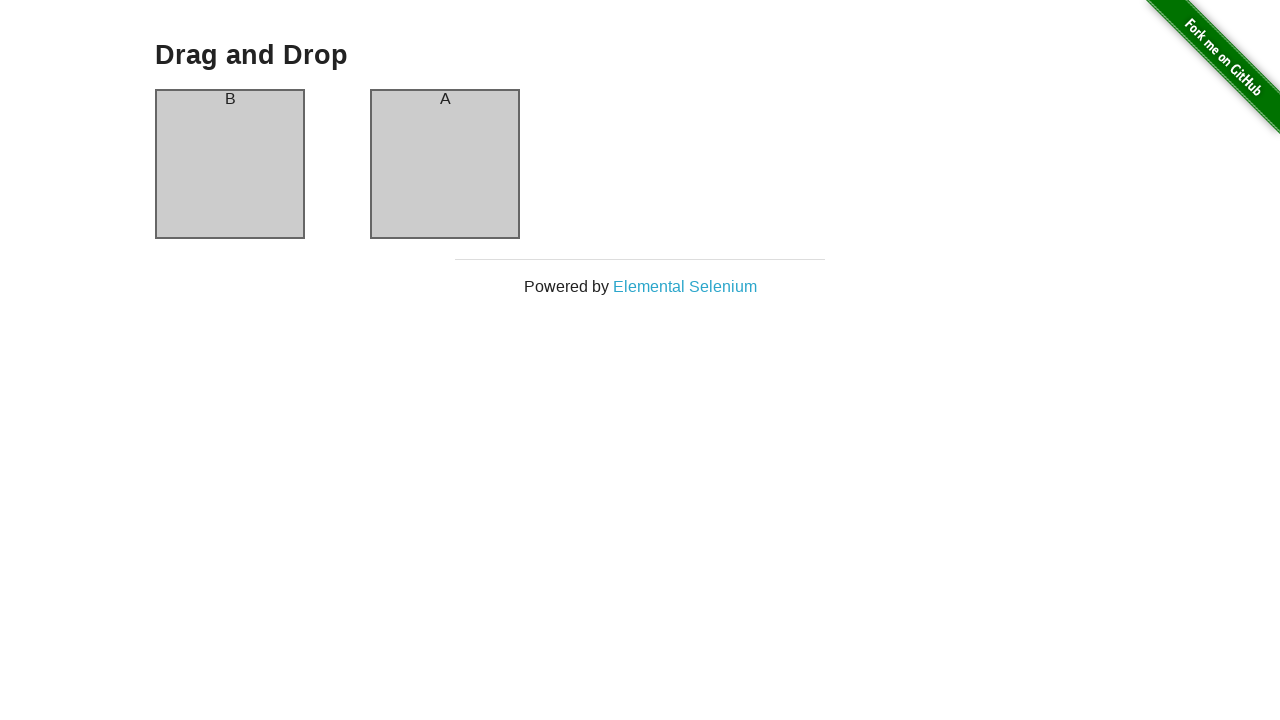

Waited 500ms for drag and drop to complete
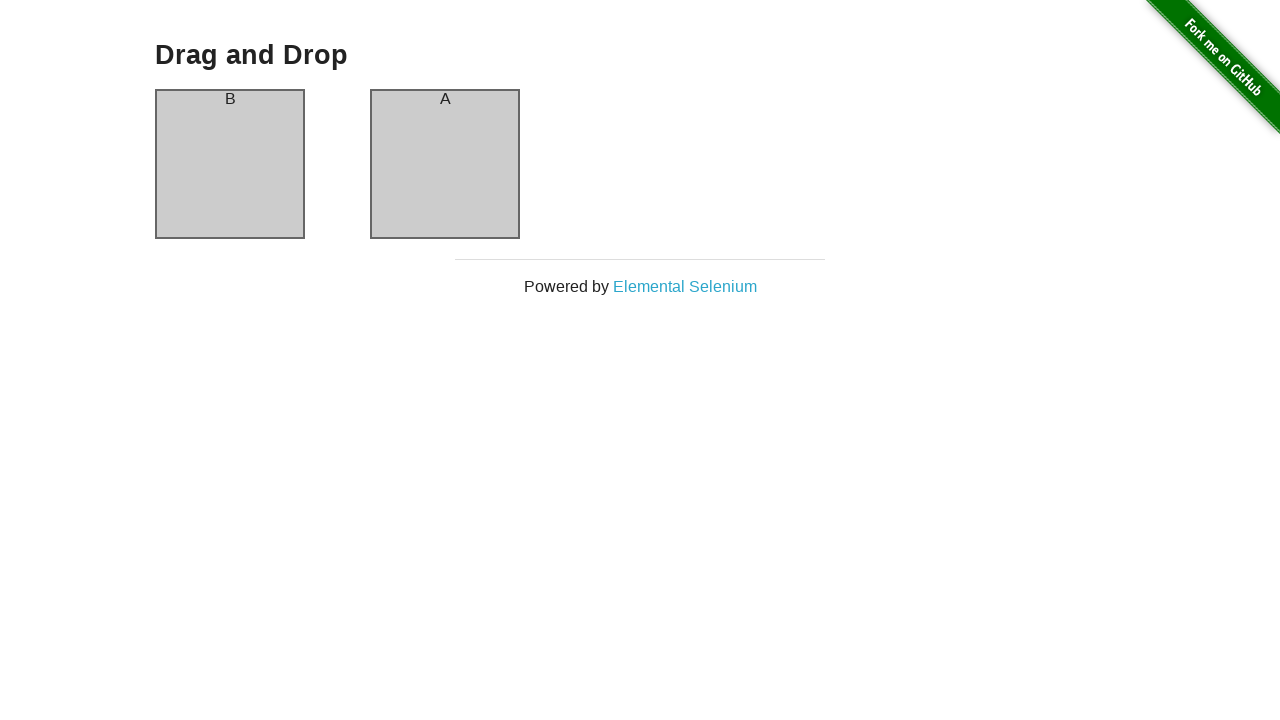

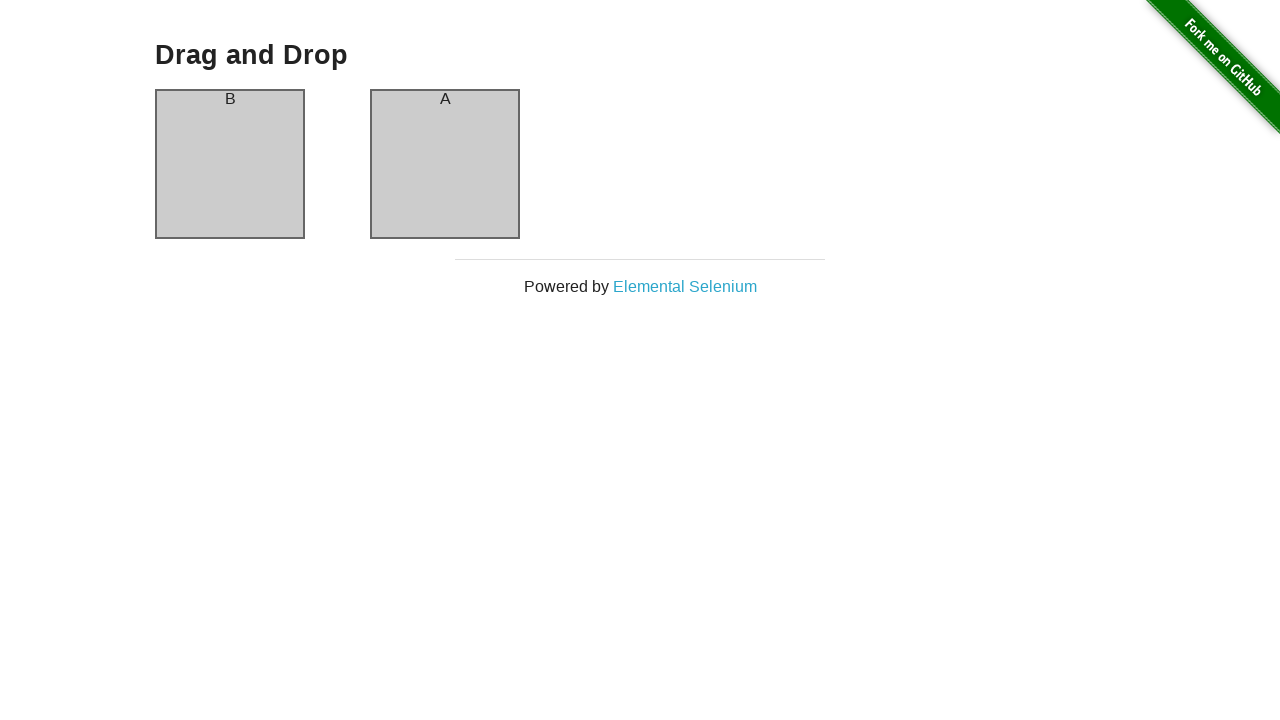